Navigates to the main page and clicks on the Form Authentication link to reach the login page

Starting URL: https://the-internet.herokuapp.com/

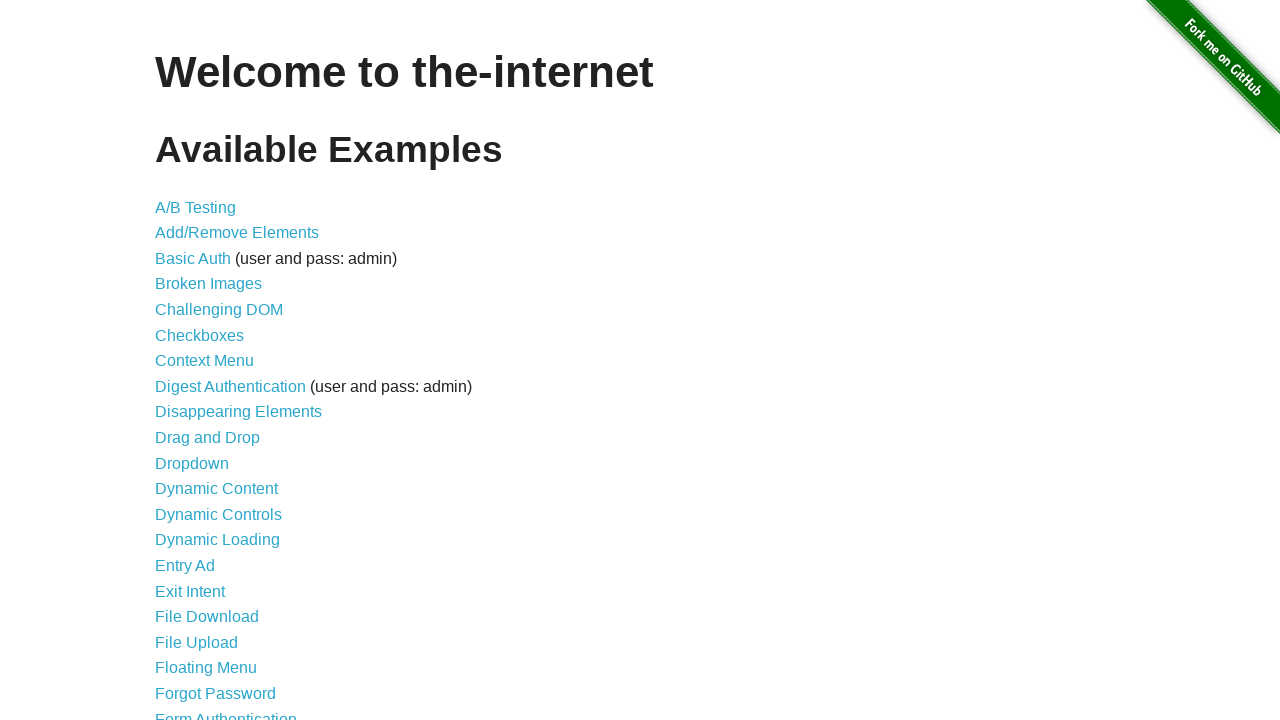

Navigated to the main page at https://the-internet.herokuapp.com/
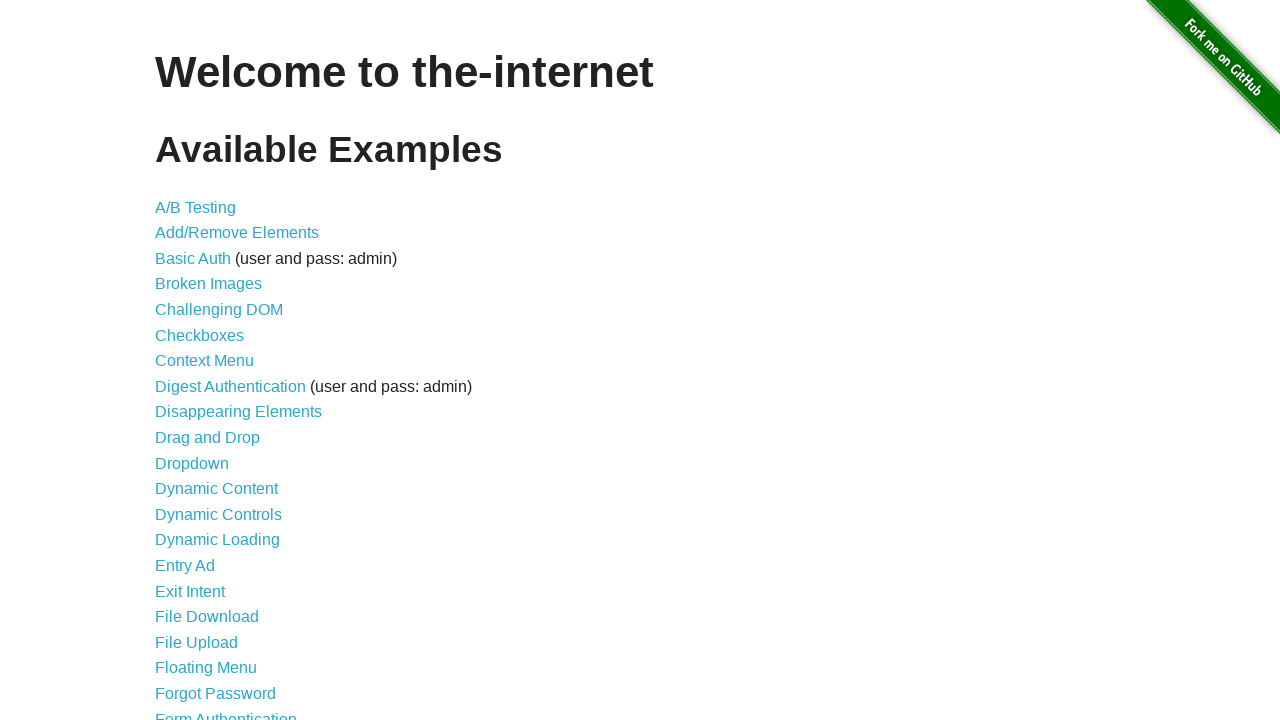

Clicked on Form Authentication link at (226, 712) on text=Form Authentication
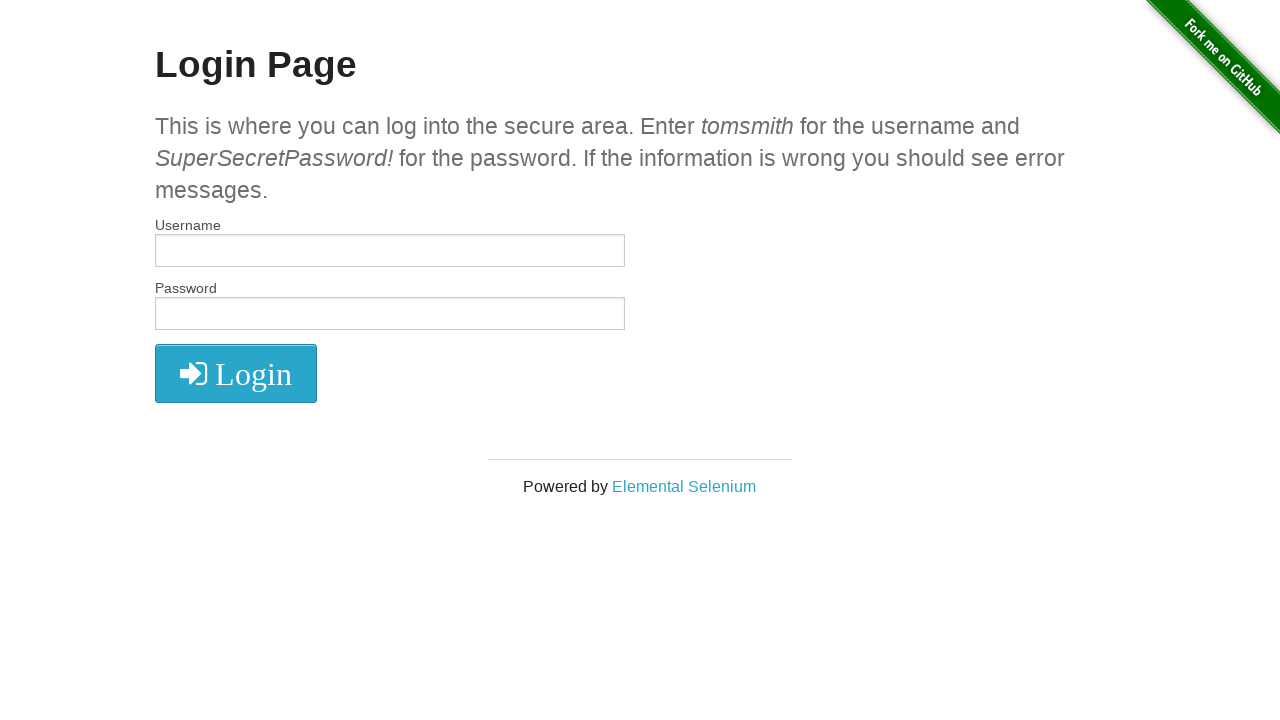

Login page loaded with h2 subheader visible
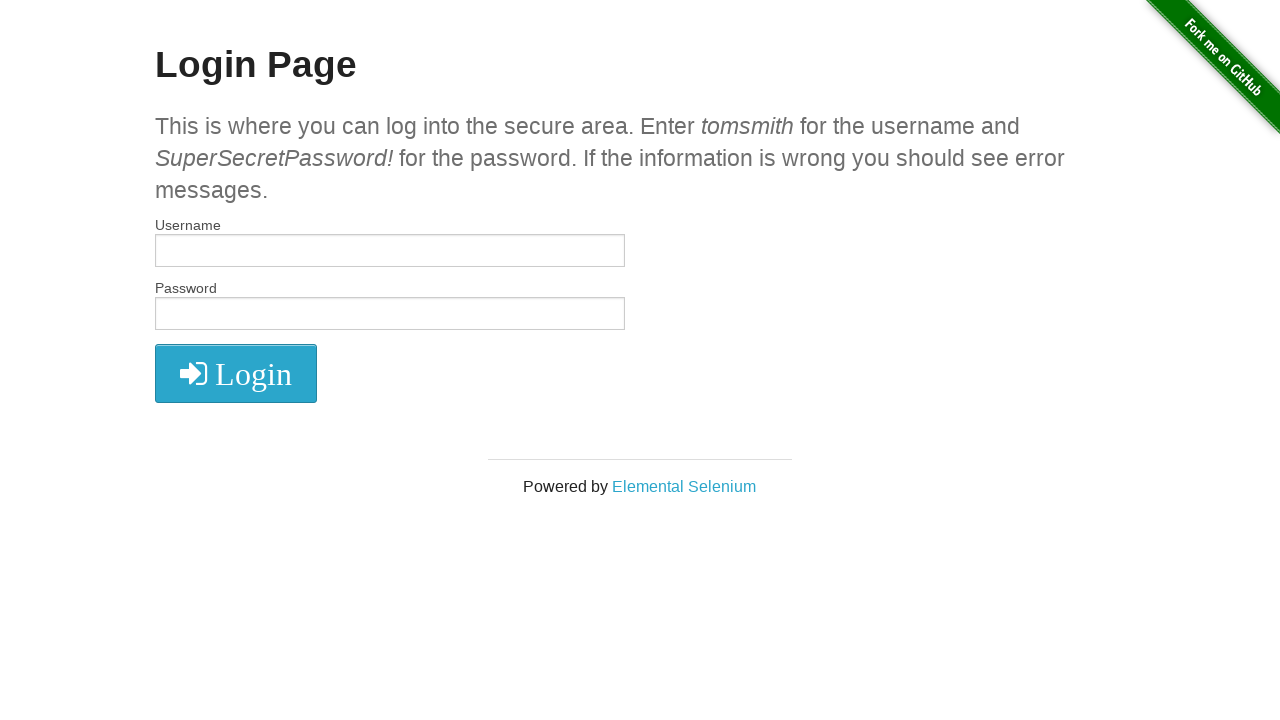

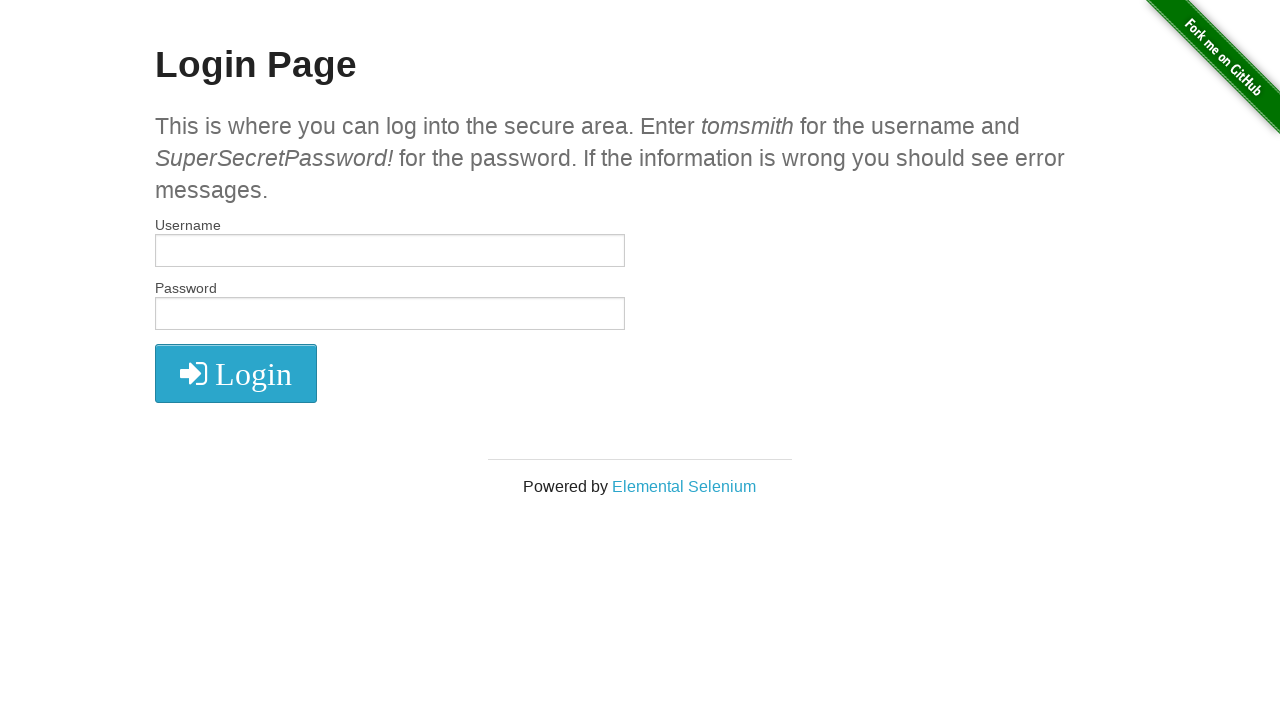